Tests window handling by clicking a link that opens a new window, switching between windows, and extracting text from both windows

Starting URL: https://the-internet.herokuapp.com/

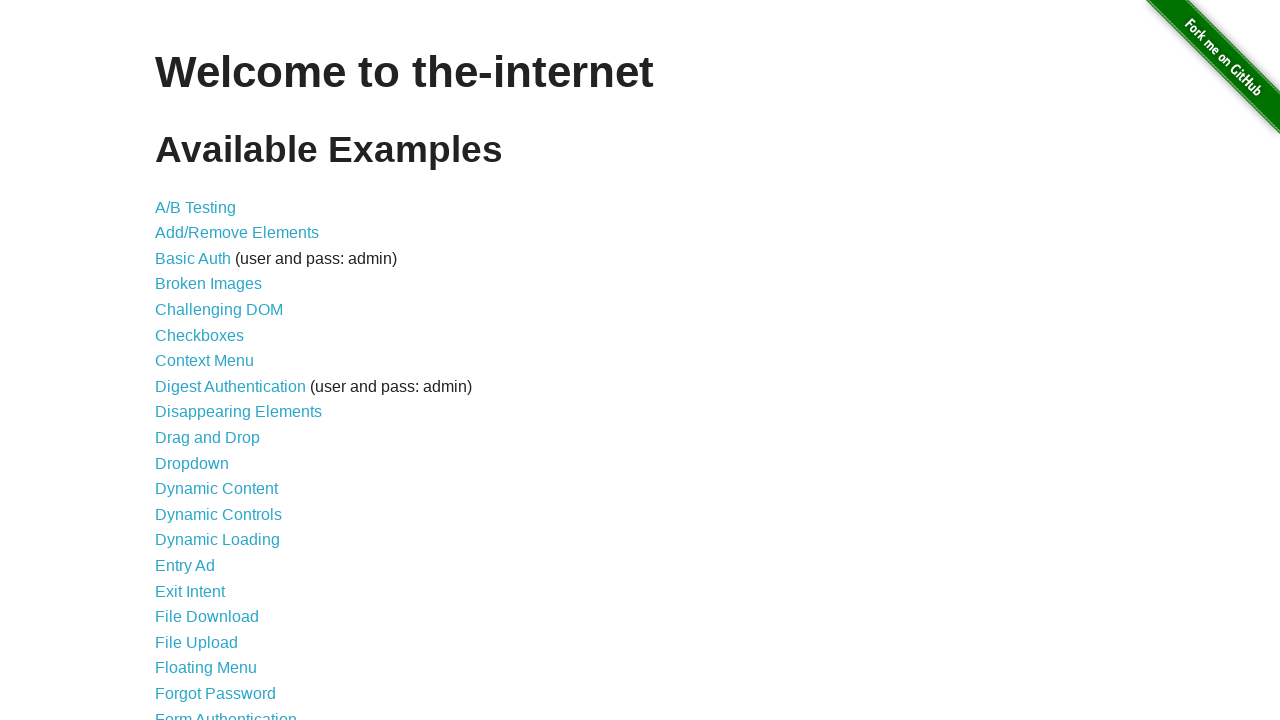

Clicked on Multiple Windows link at (218, 369) on xpath=//a[contains(text(),'Multiple Windows')]
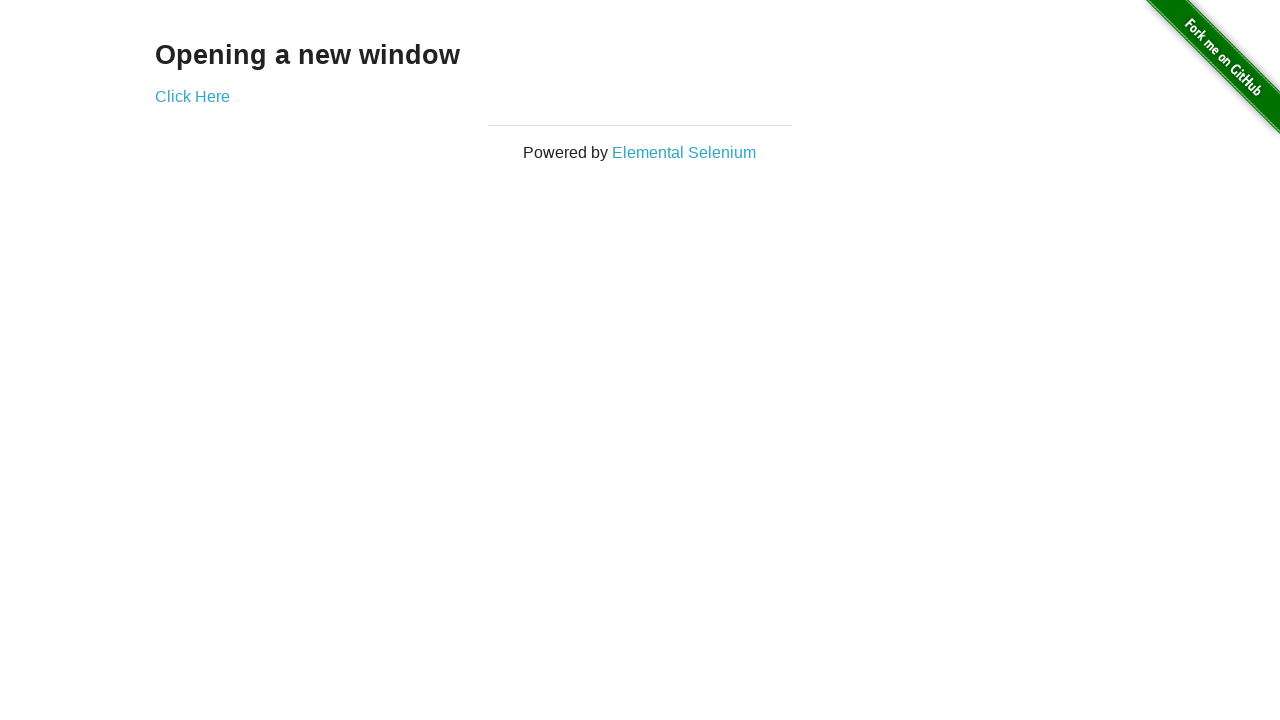

Clicked Click Here link and new window opened at (192, 96) on a:has-text('Click Here')
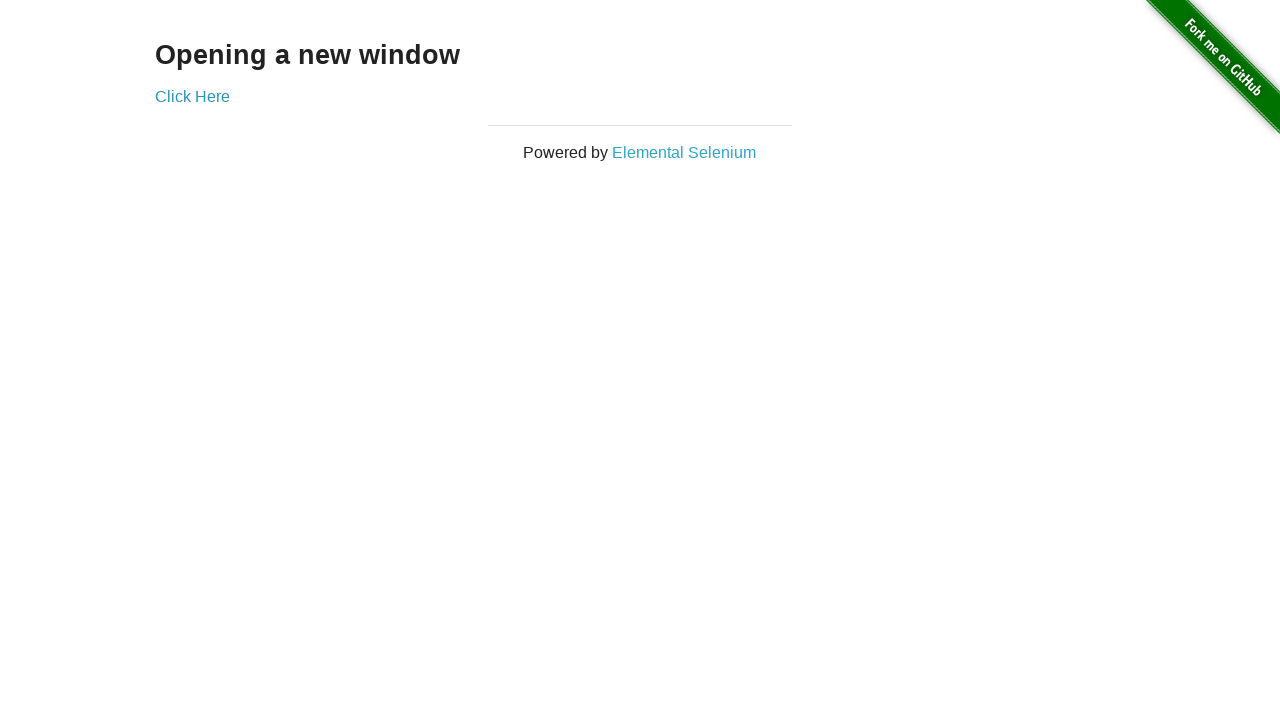

Extracted text from new window: New Window
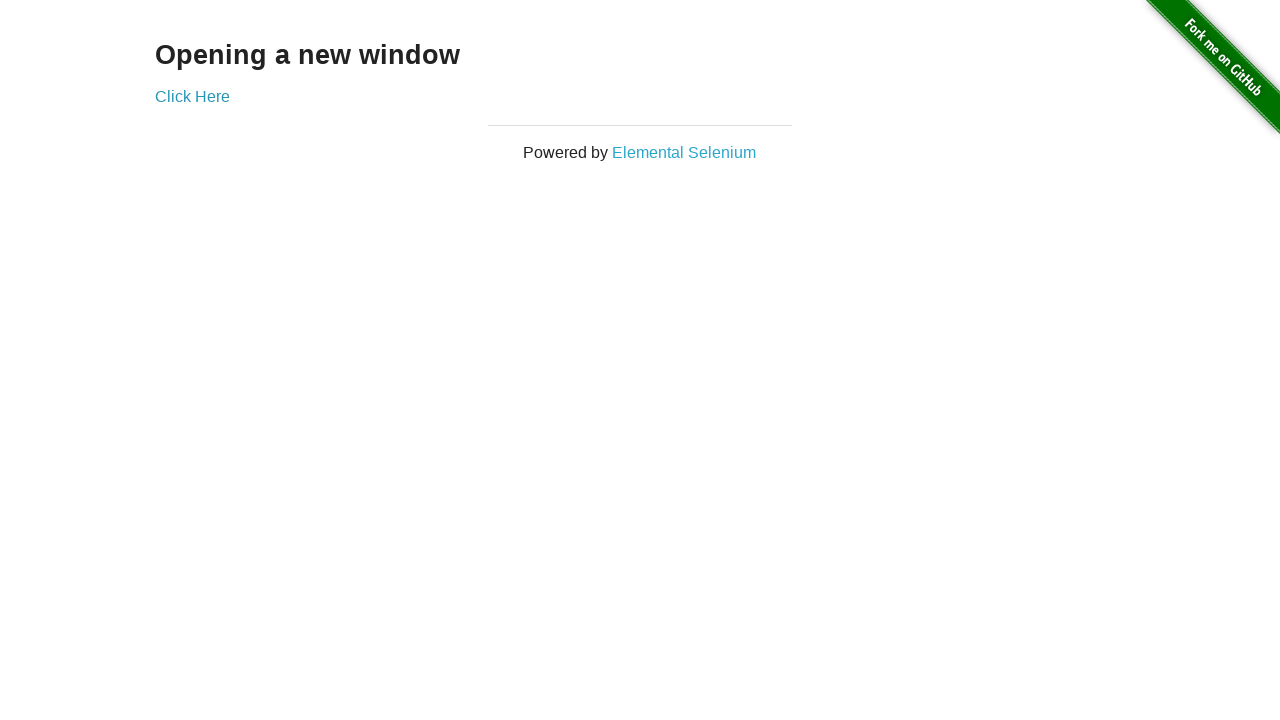

Extracted text from original window: Opening a new window
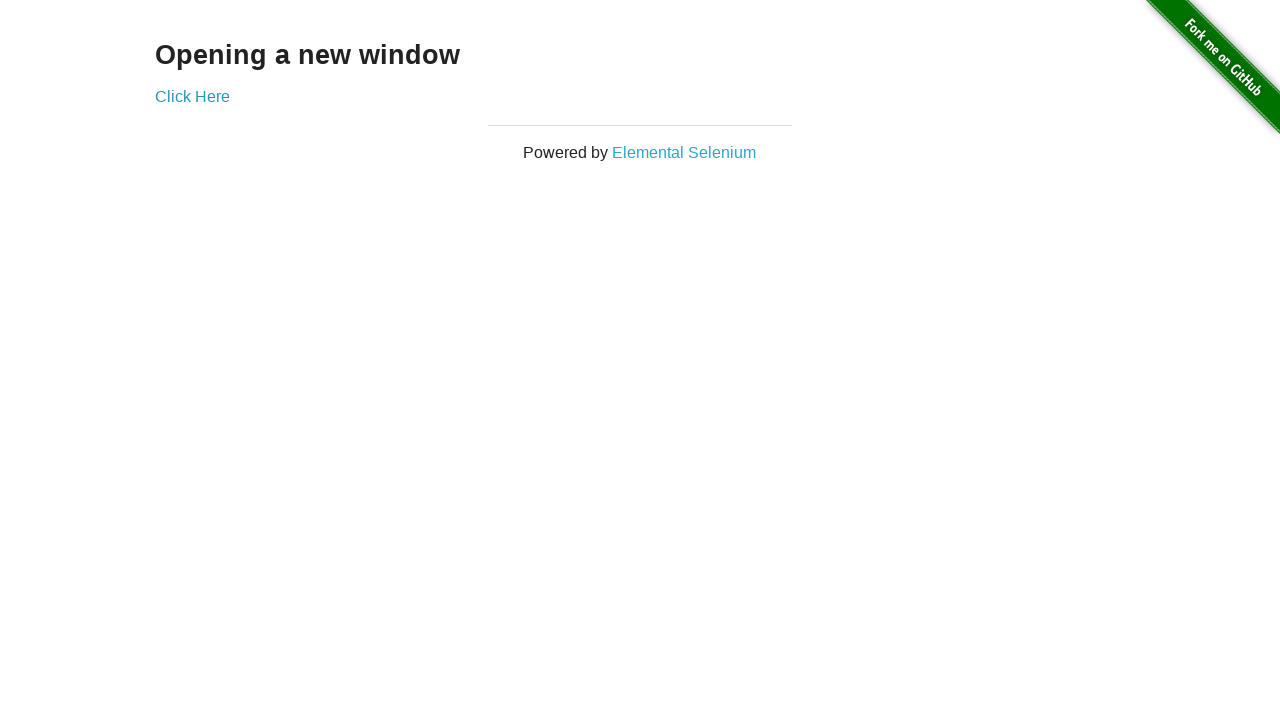

Closed the new window
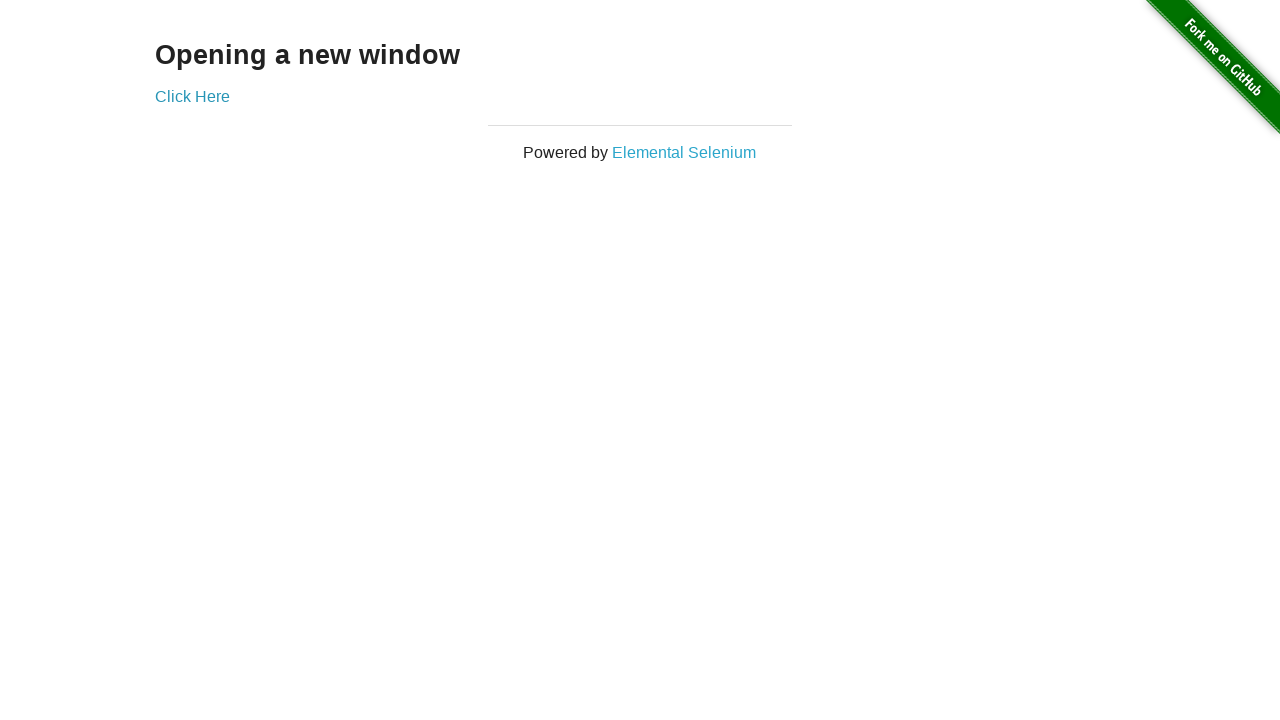

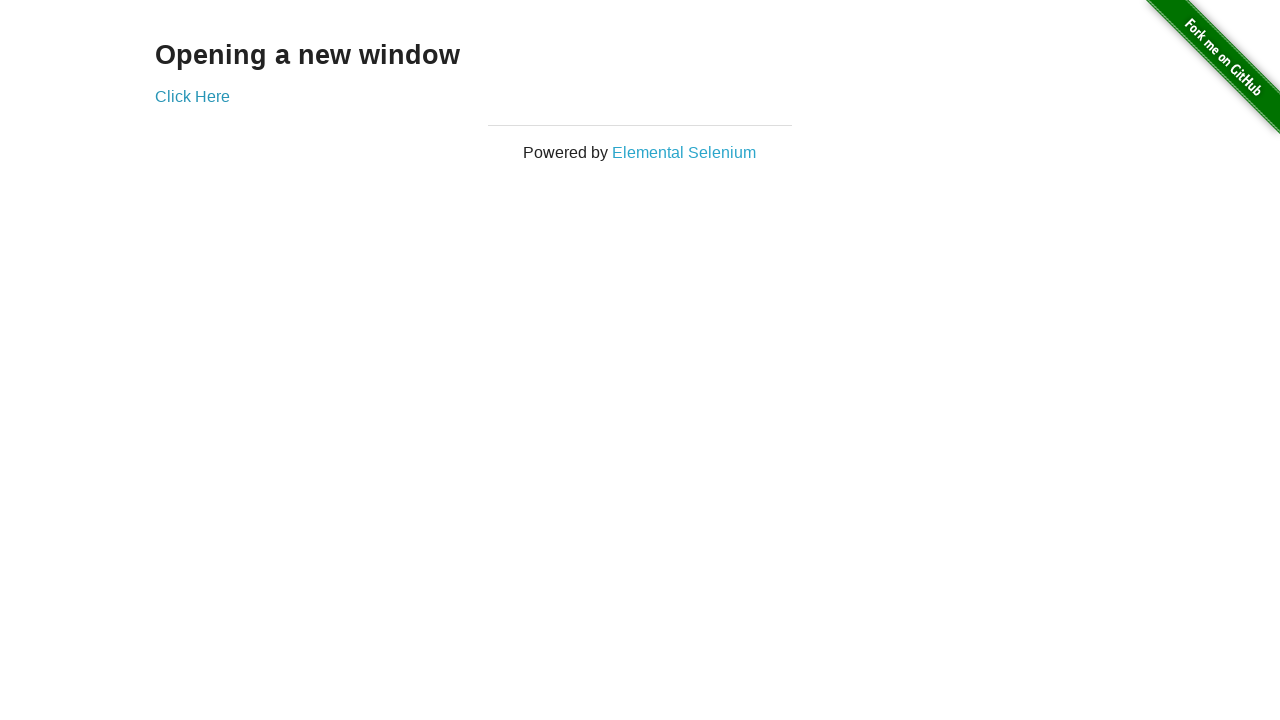